Navigates to huaban.com (a Chinese image sharing site) and verifies the page loads successfully by checking for the HTML element.

Starting URL: http://huaban.com/

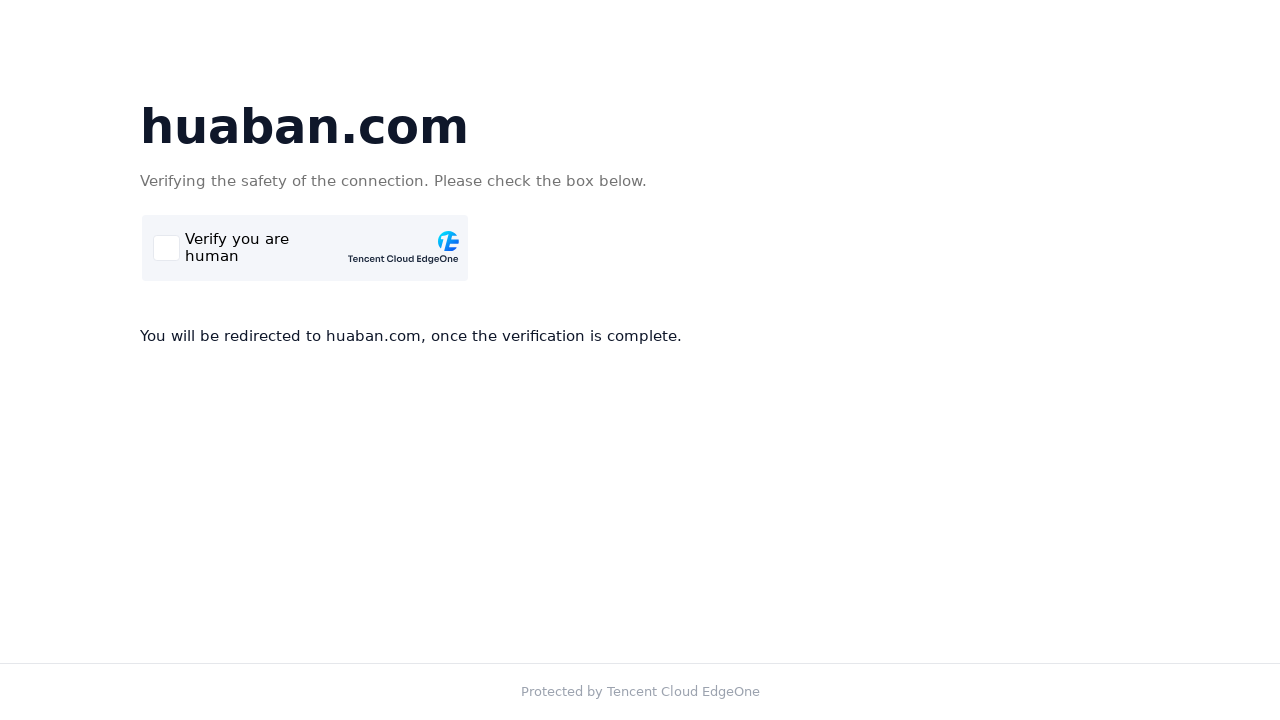

Navigated to huaban.com
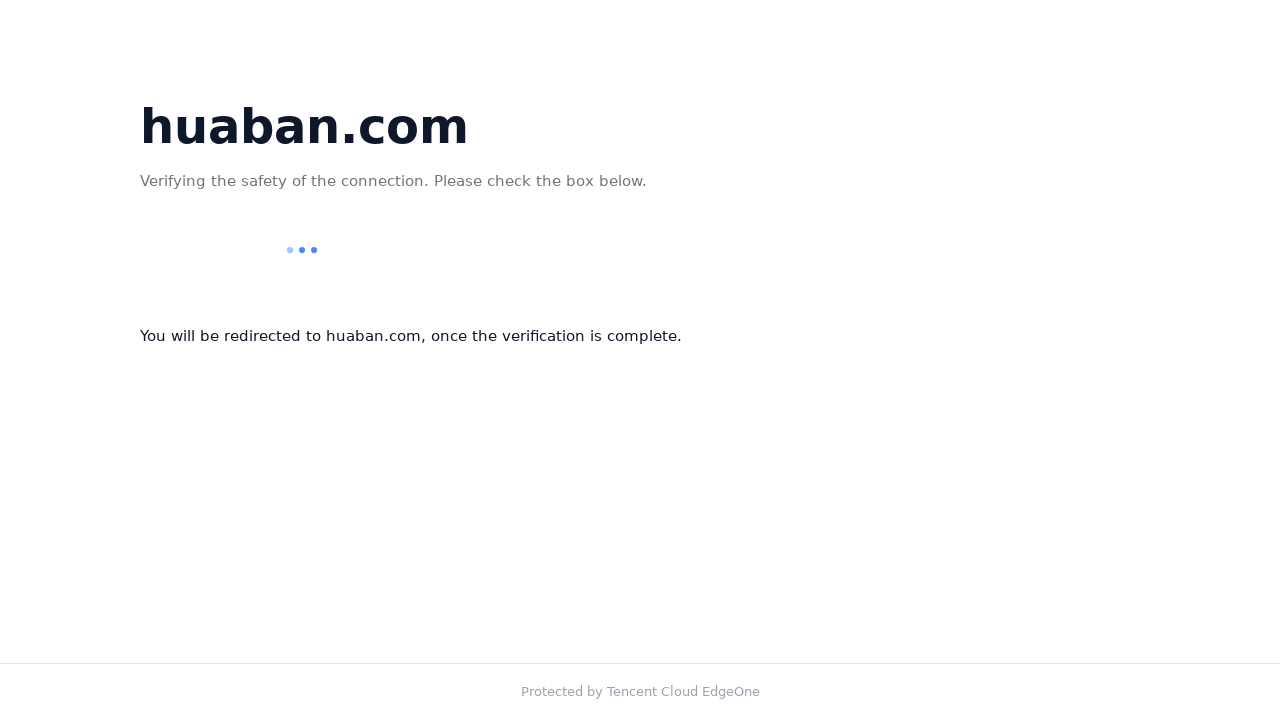

Page fully loaded - HTML element detected
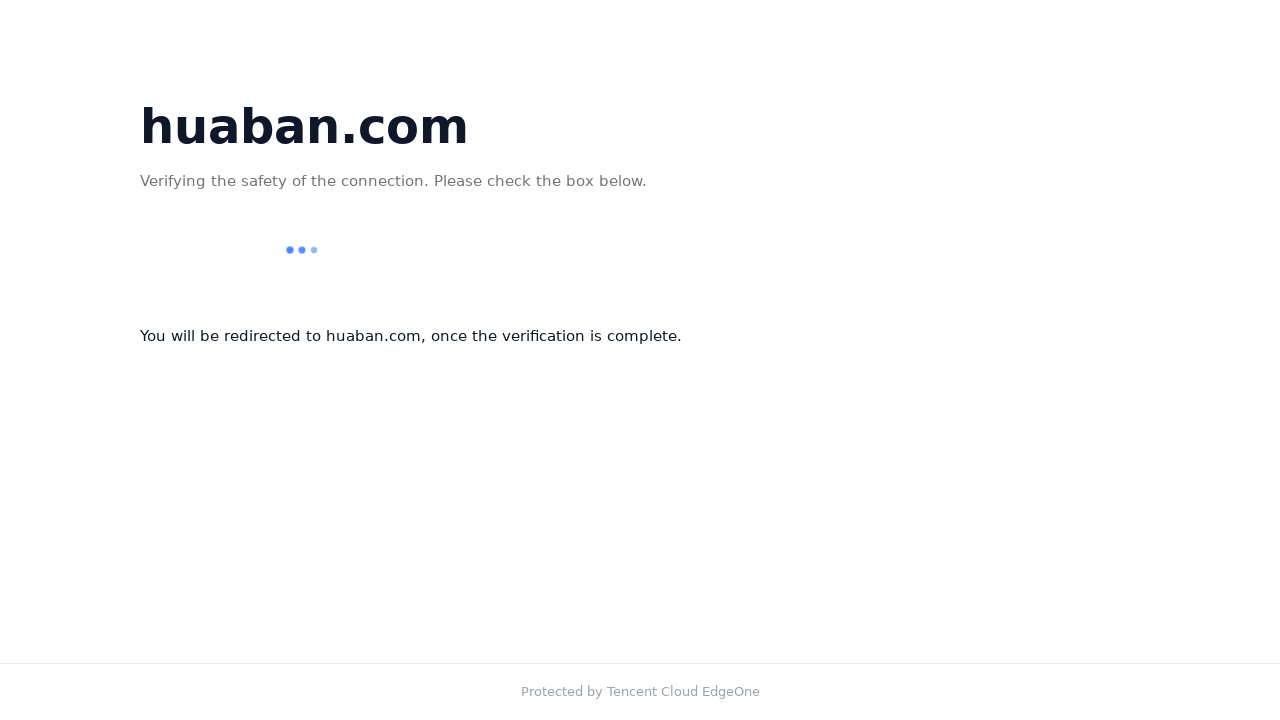

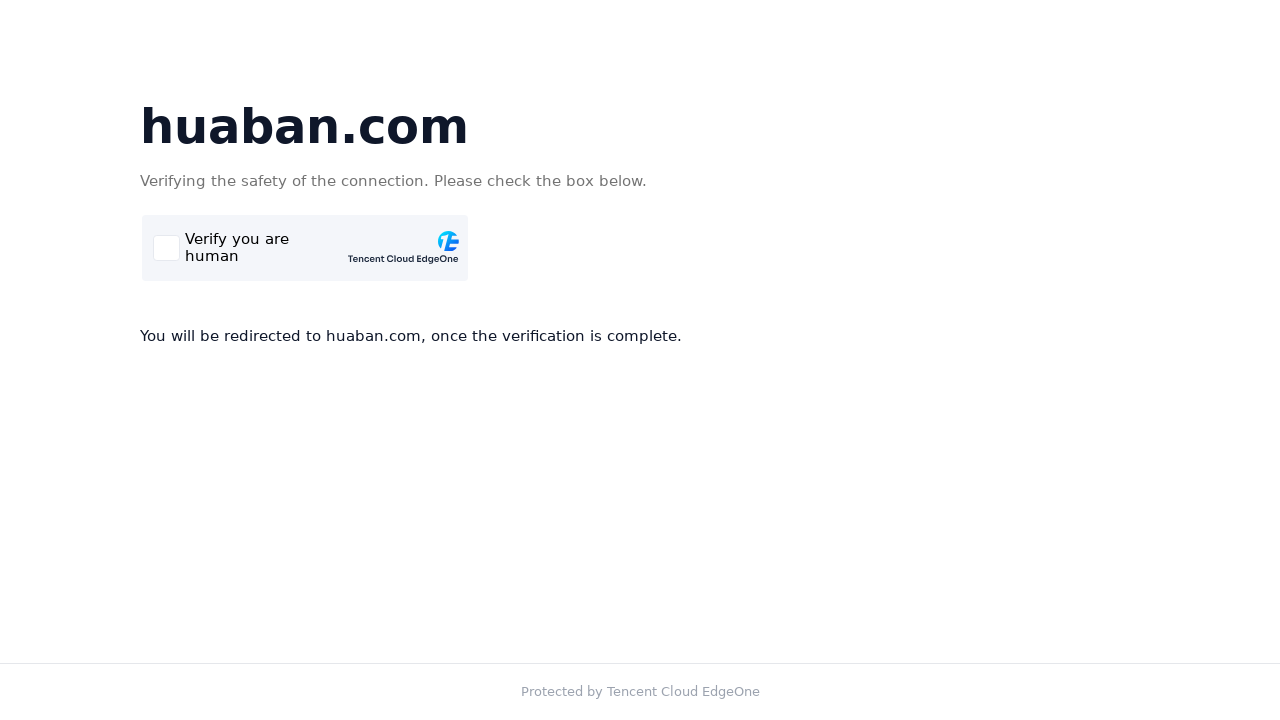